Tests key press functionality by navigating to the Key Presses page and pressing the SHIFT key to verify the input is recognized

Starting URL: https://the-internet.herokuapp.com

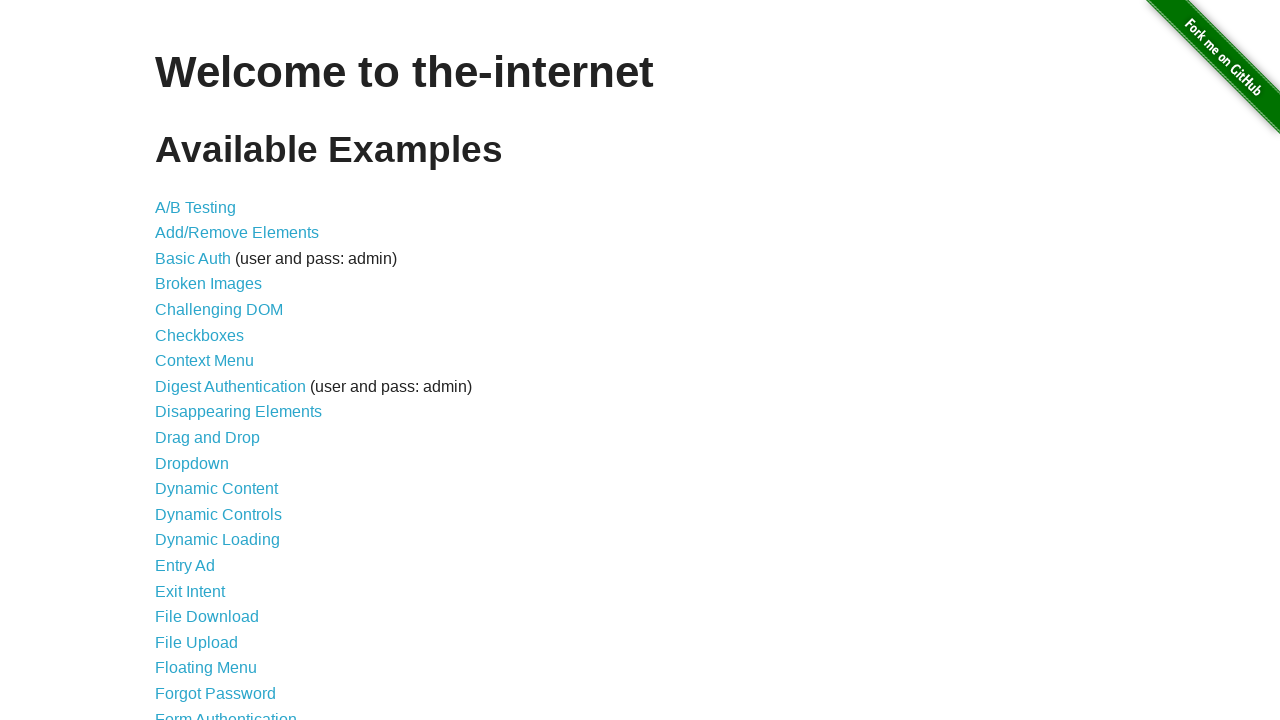

Clicked on Key Presses link to navigate to key presses test page at (200, 360) on text=Key Presses
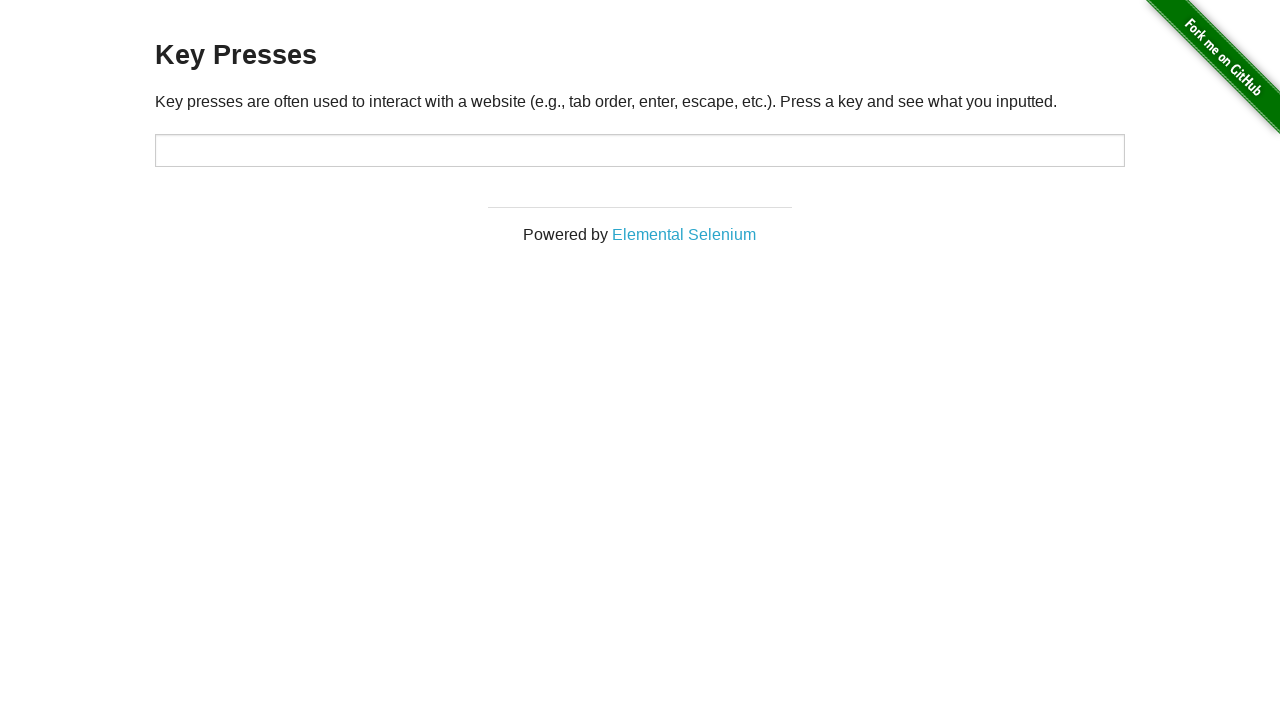

Clicked on the input field to focus it at (640, 150) on #target
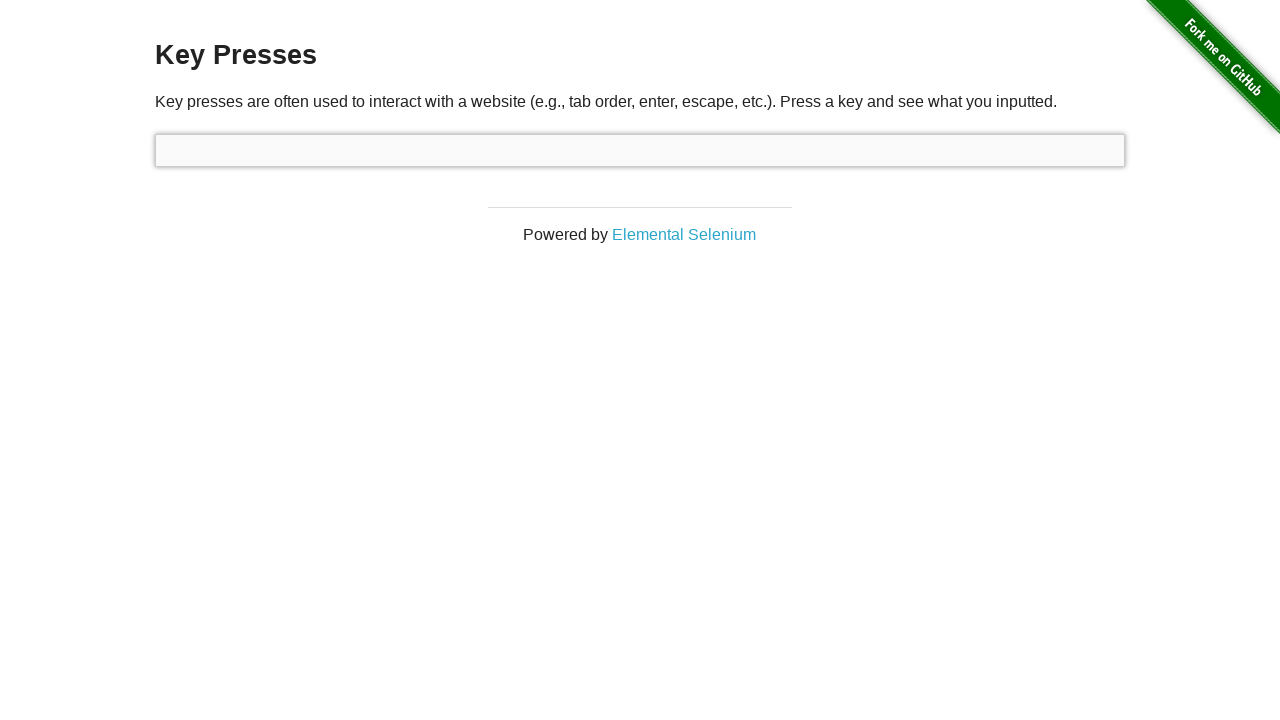

Pressed the SHIFT key
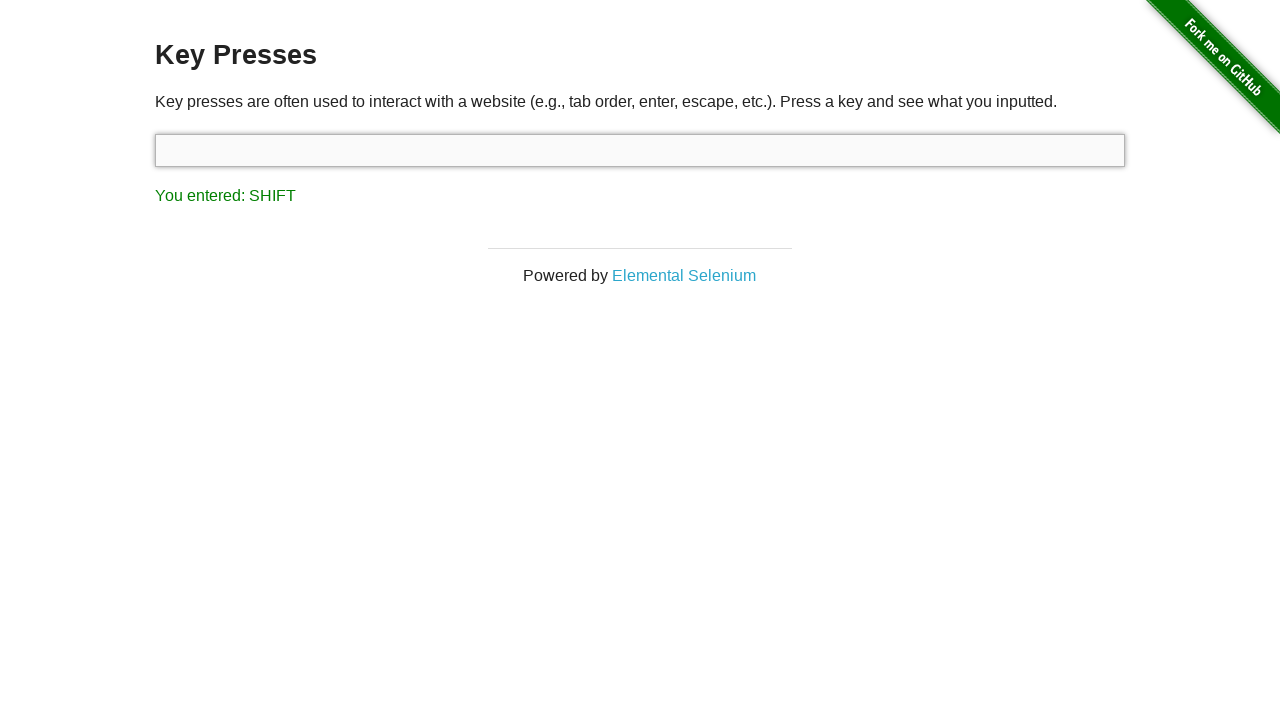

Result element loaded and displayed
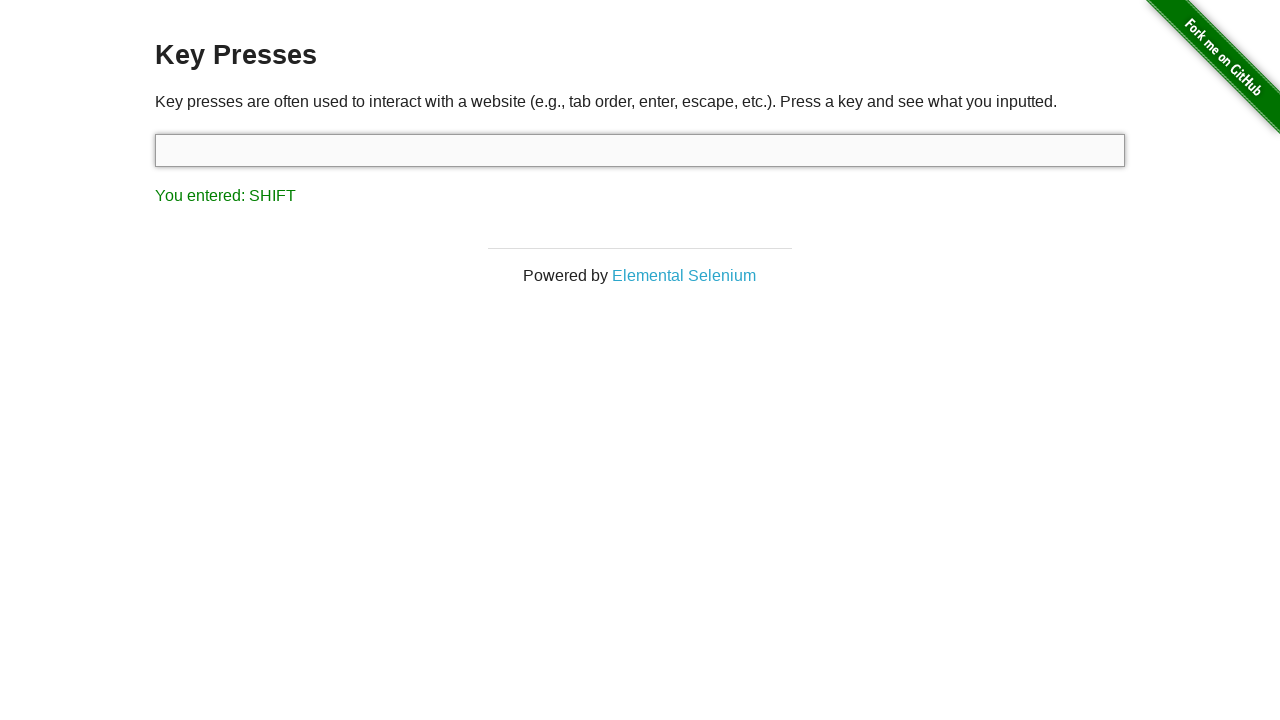

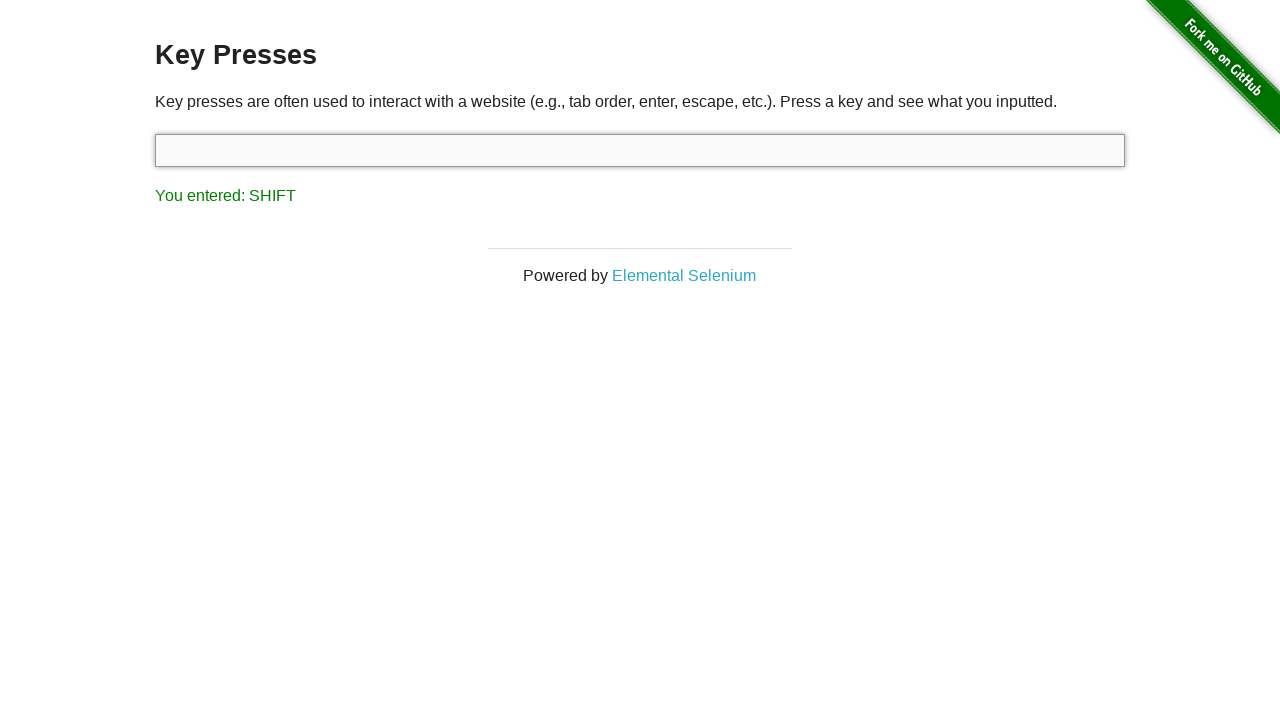